Tests clearing the complete state of all items by checking and unchecking toggle all

Starting URL: https://demo.playwright.dev/todomvc

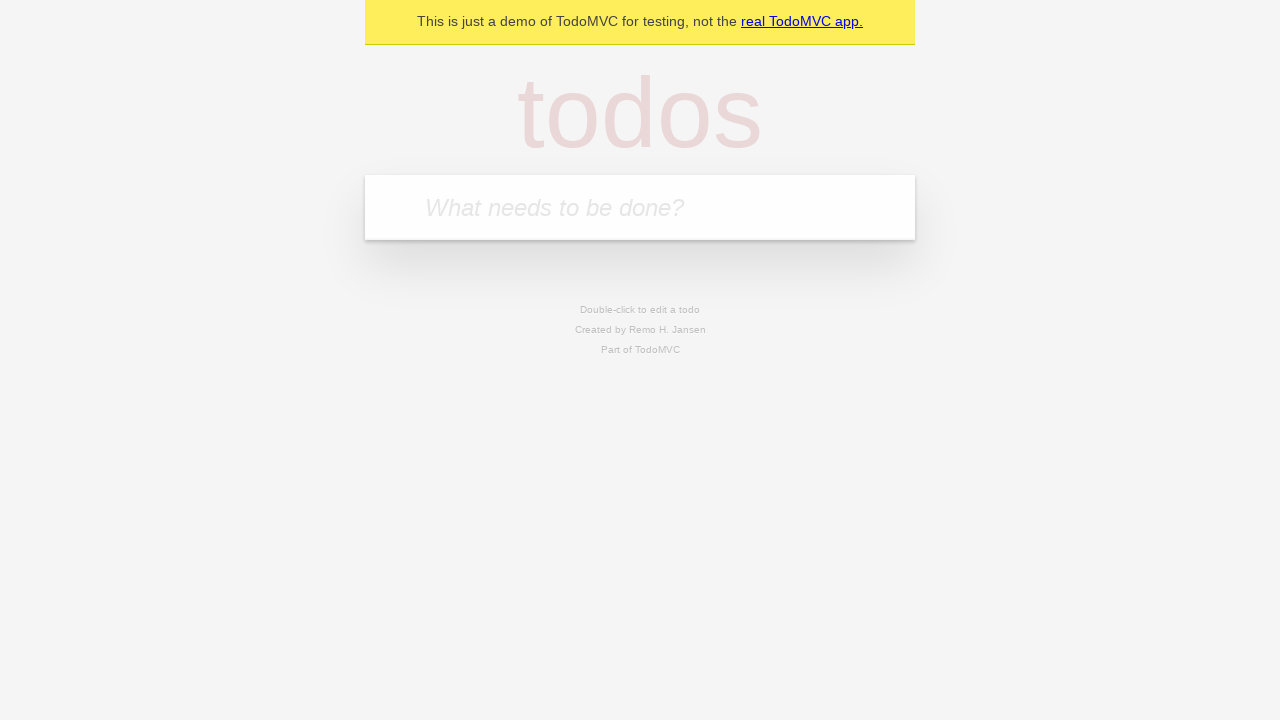

Filled todo input with 'buy some cheese' on internal:attr=[placeholder="What needs to be done?"i]
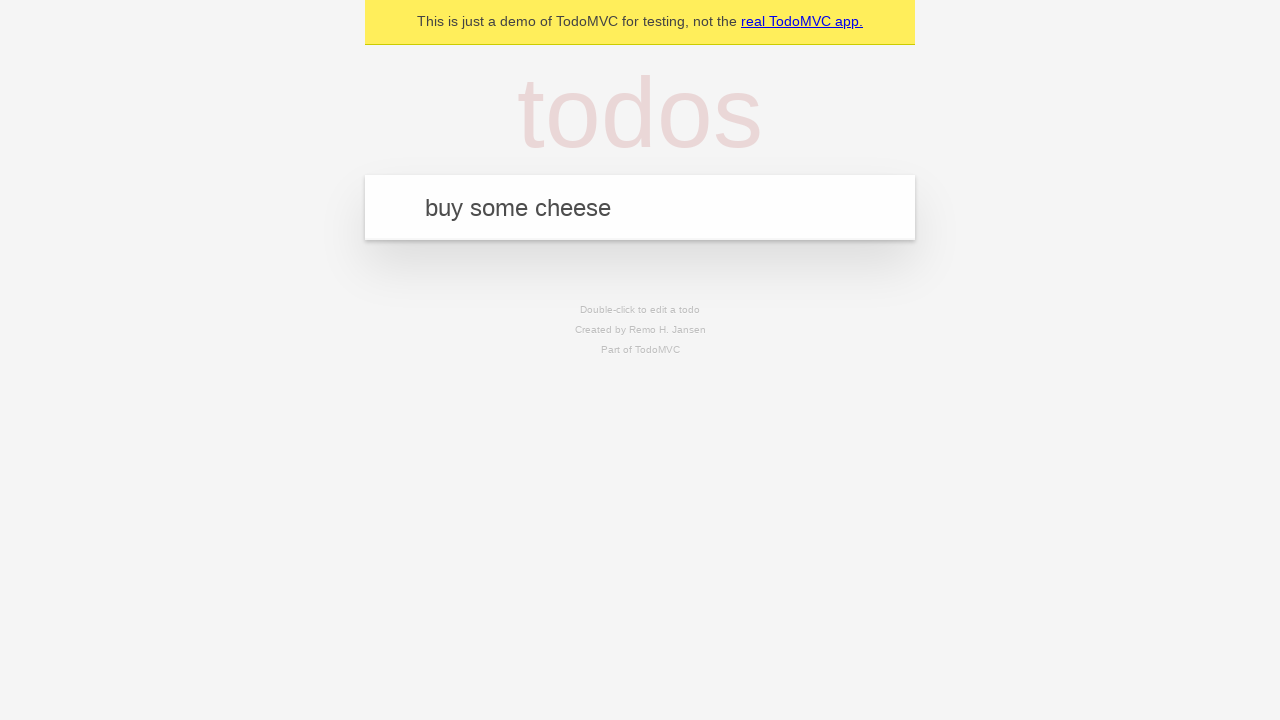

Pressed Enter to create todo 'buy some cheese' on internal:attr=[placeholder="What needs to be done?"i]
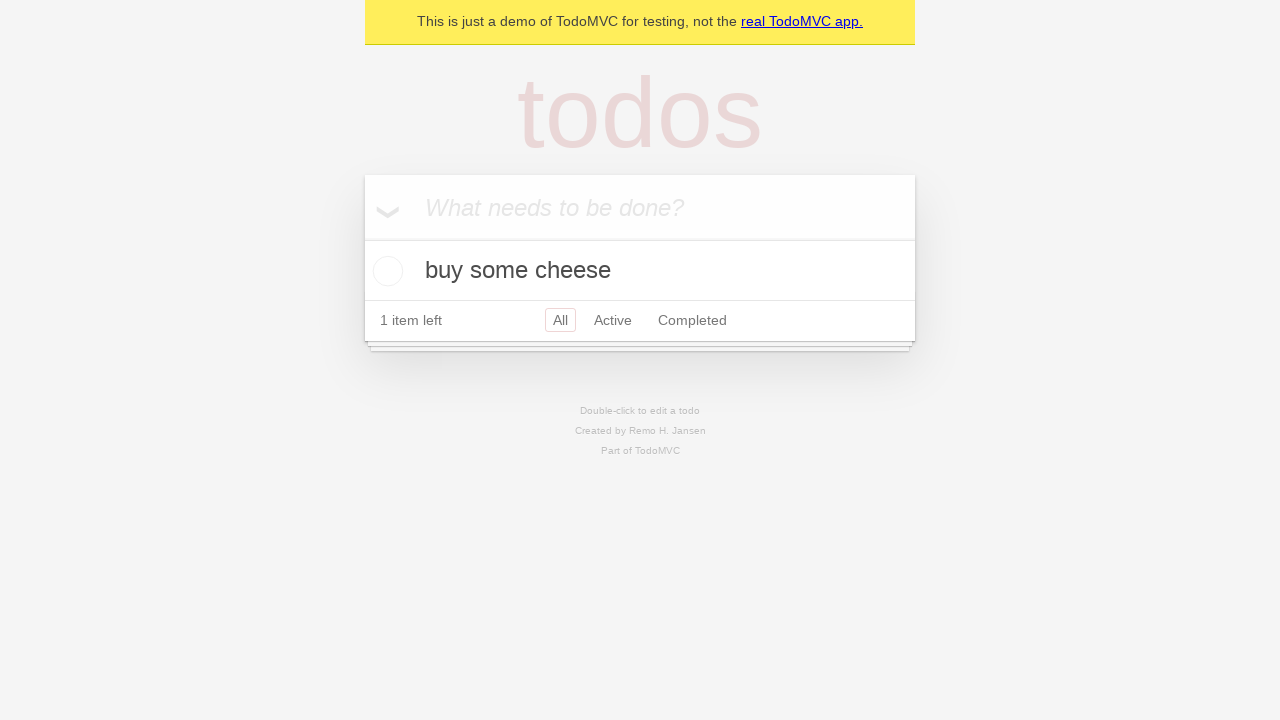

Filled todo input with 'feed the cat' on internal:attr=[placeholder="What needs to be done?"i]
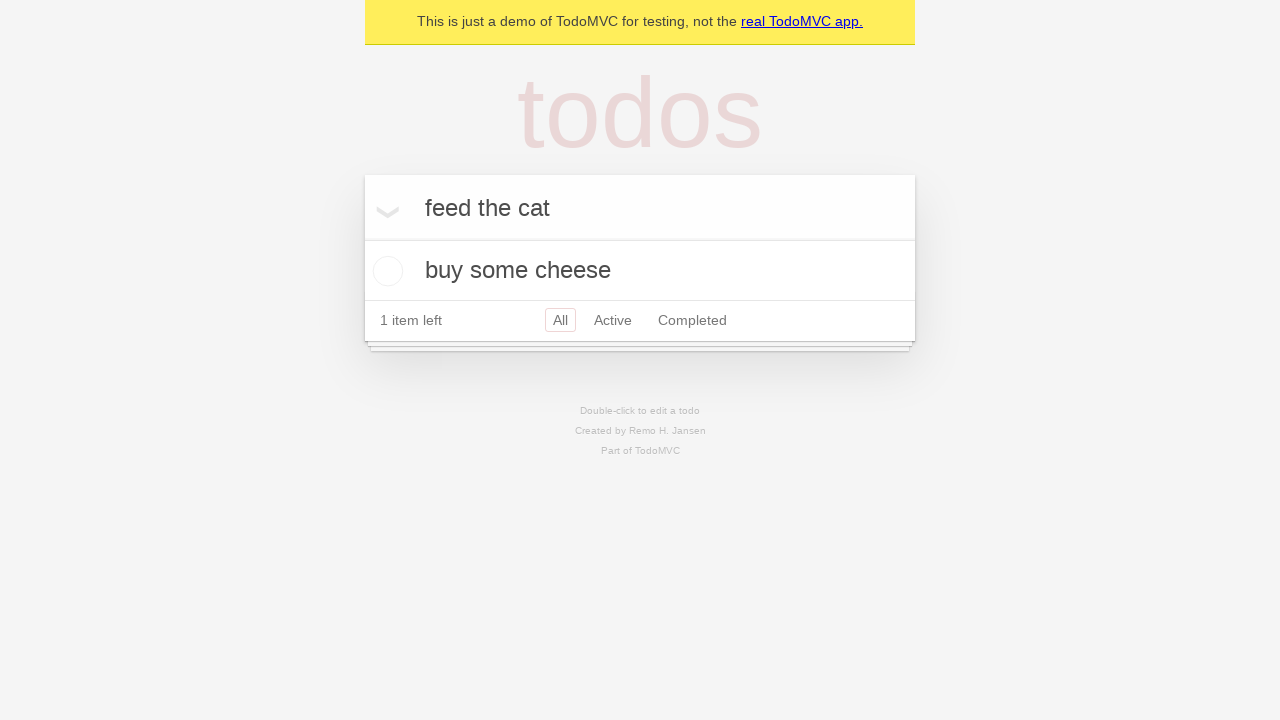

Pressed Enter to create todo 'feed the cat' on internal:attr=[placeholder="What needs to be done?"i]
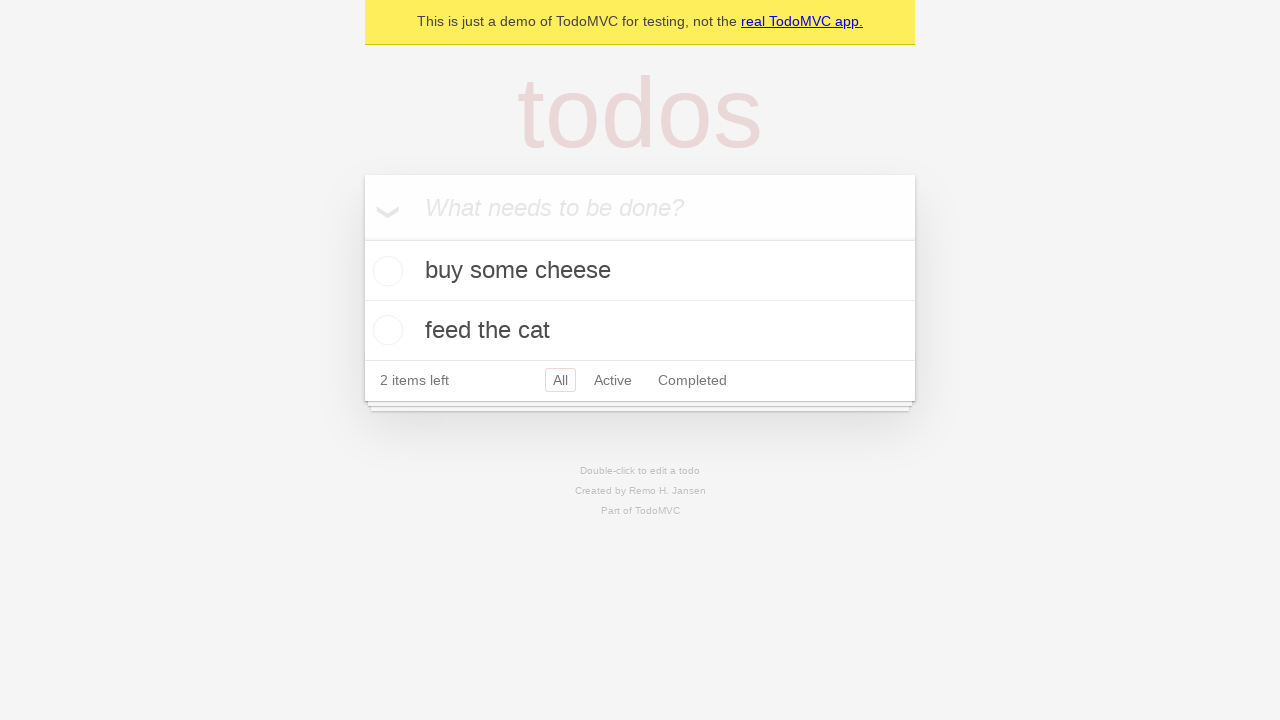

Filled todo input with 'book a doctors appointment' on internal:attr=[placeholder="What needs to be done?"i]
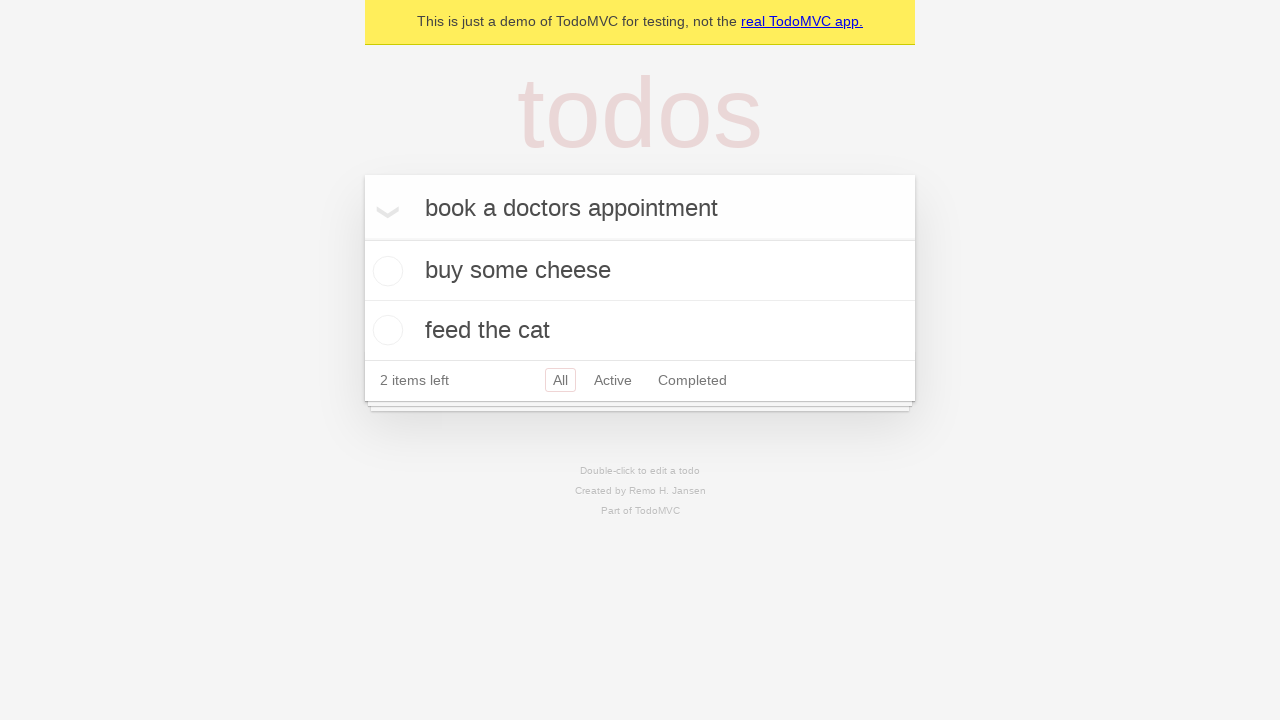

Pressed Enter to create todo 'book a doctors appointment' on internal:attr=[placeholder="What needs to be done?"i]
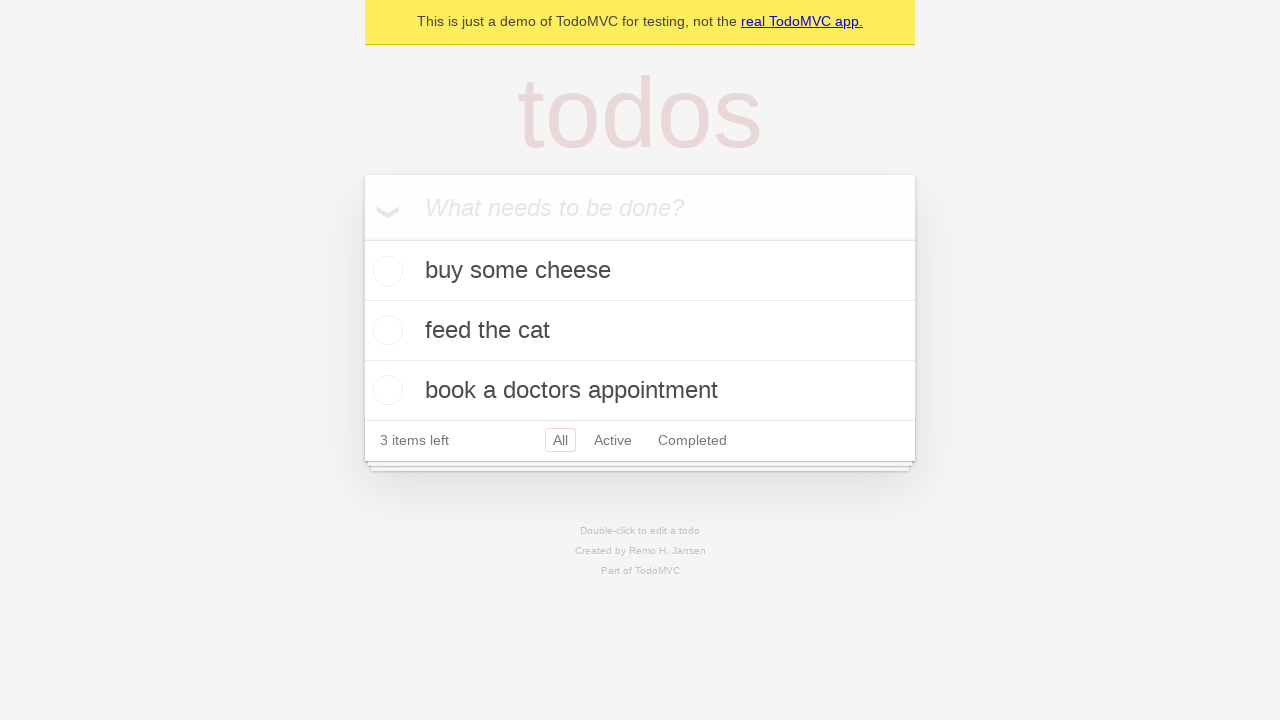

Clicked toggle all button to mark all items as complete at (362, 238) on internal:label="Mark all as complete"i
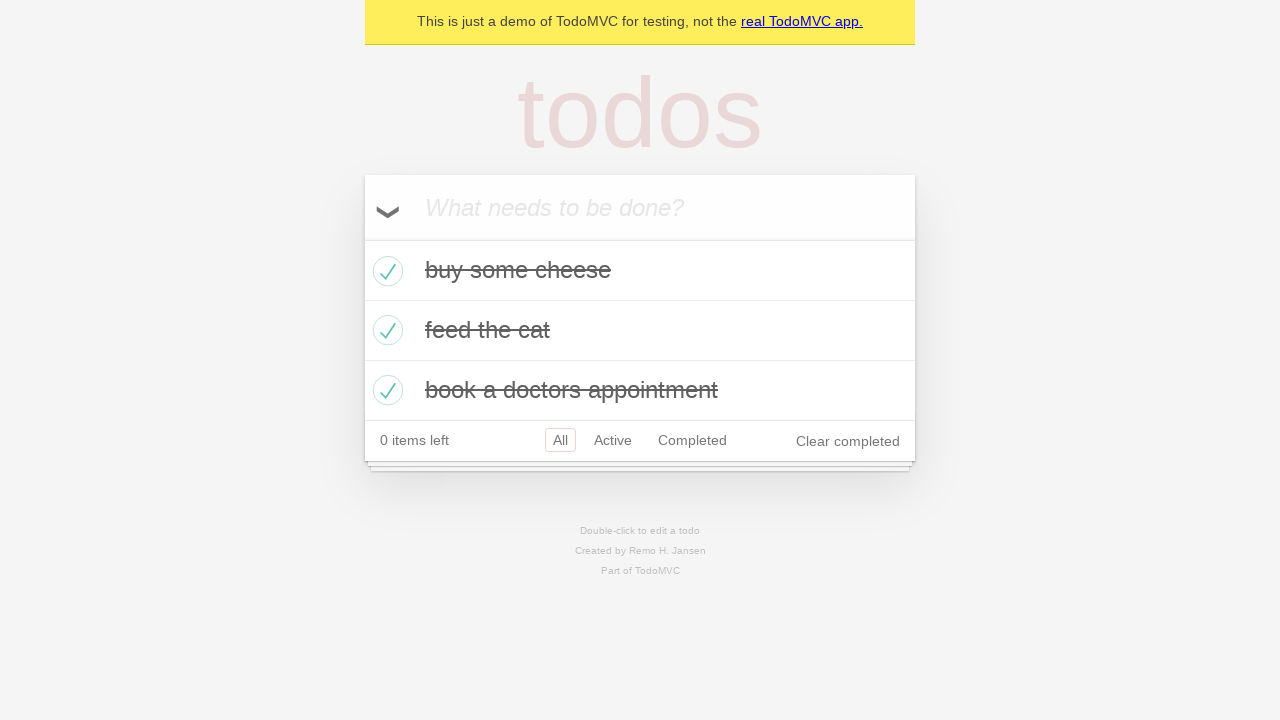

Clicked toggle all button to uncheck all completed items at (362, 238) on internal:label="Mark all as complete"i
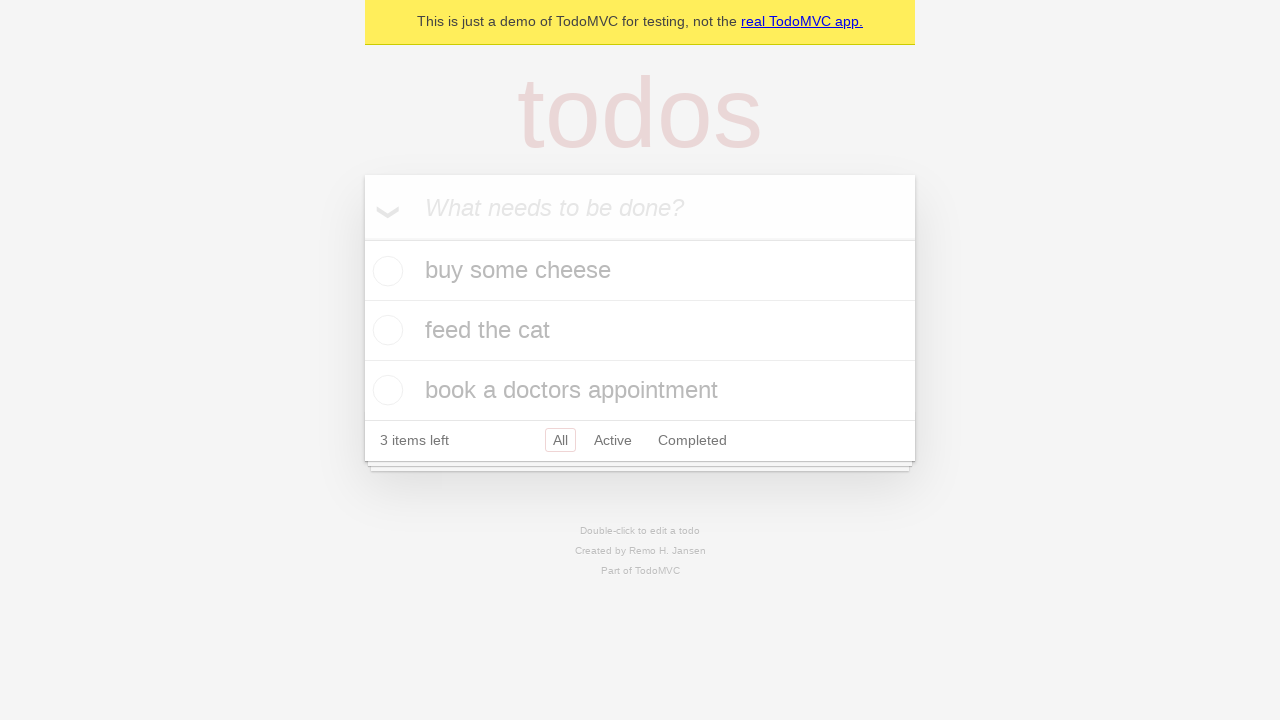

Waited for todo items to be present in DOM after state update
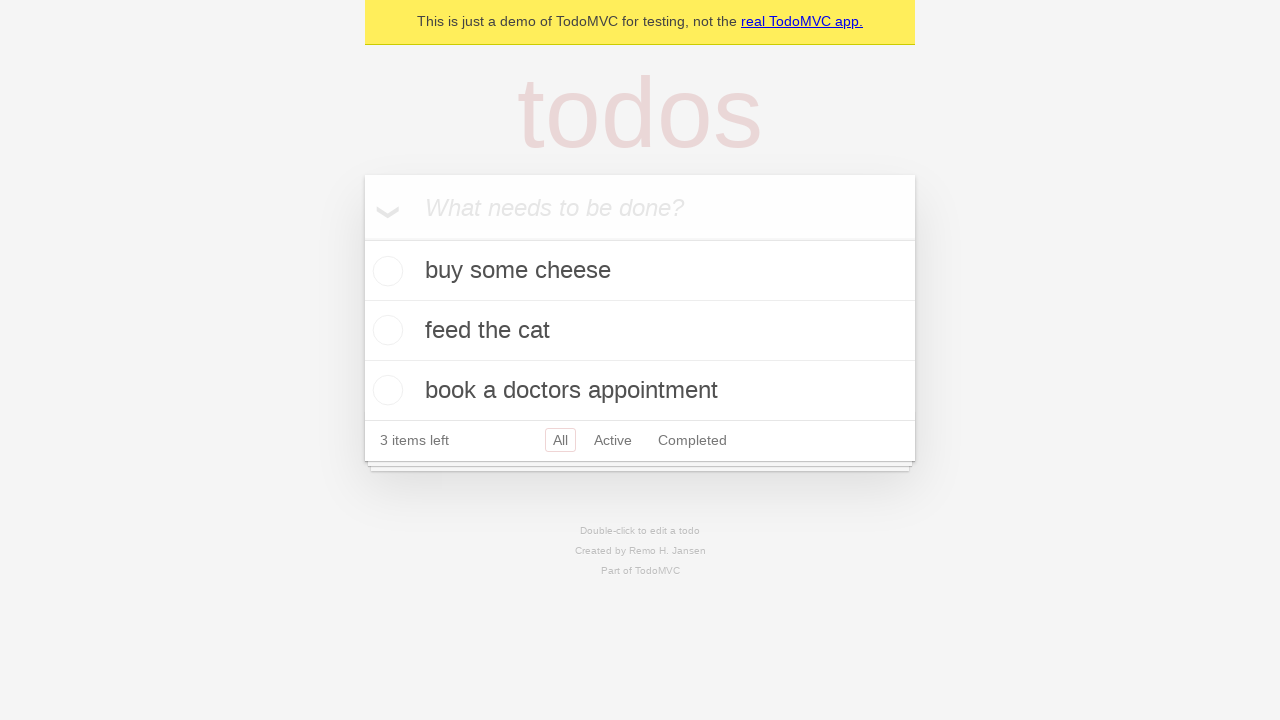

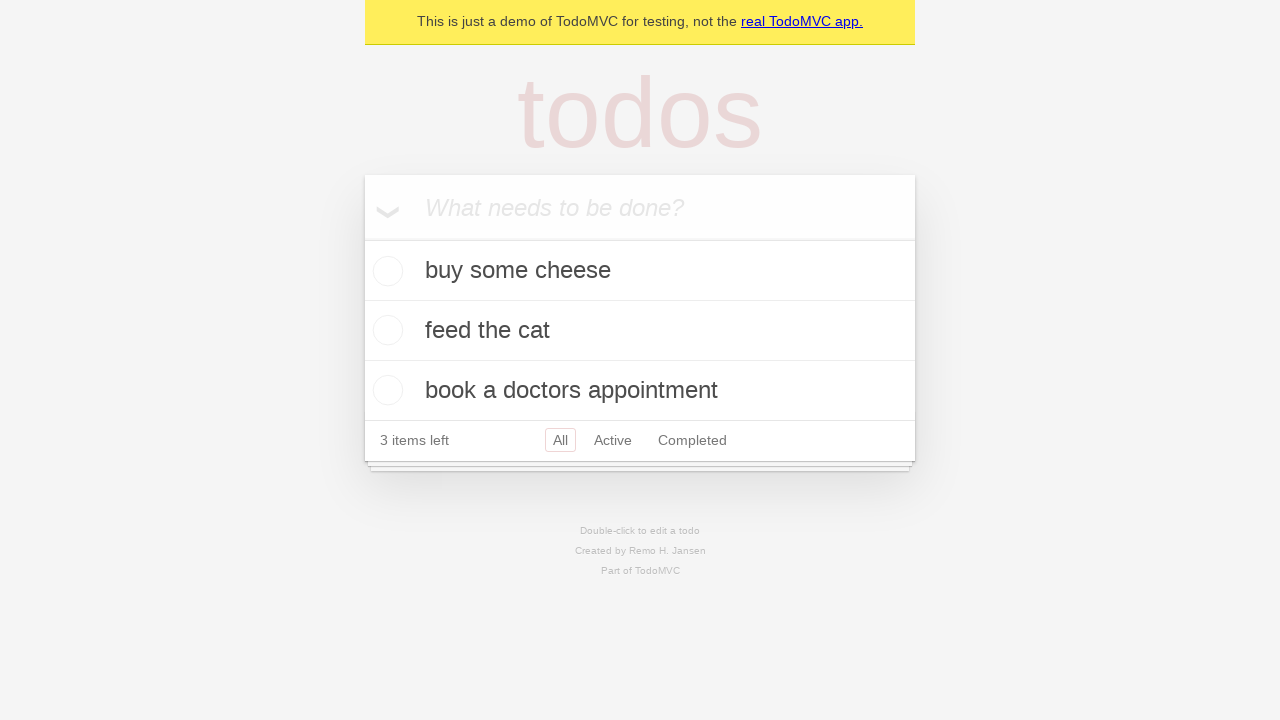